Tests handling of a JavaScript confirmation dialog by clicking a tab and dismissing the confirmation popup

Starting URL: https://demo.automationtesting.in/Alerts.html

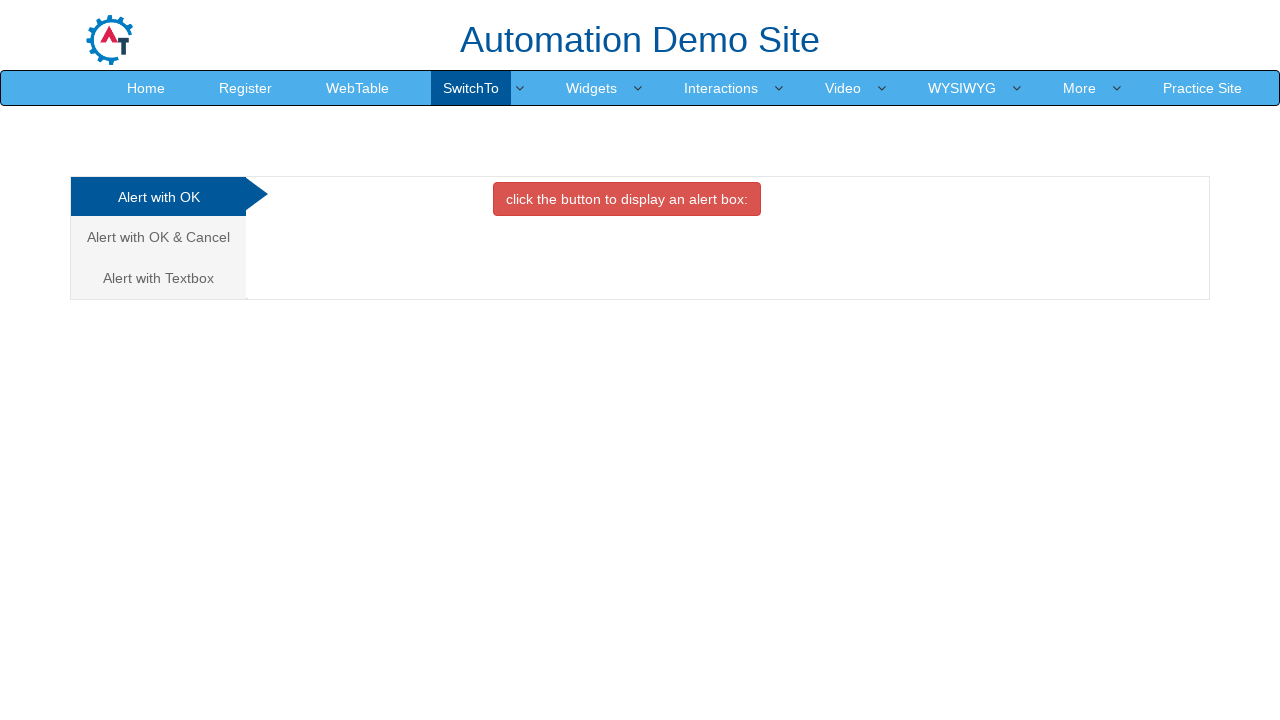

Set up dialog handler to dismiss confirmation popups
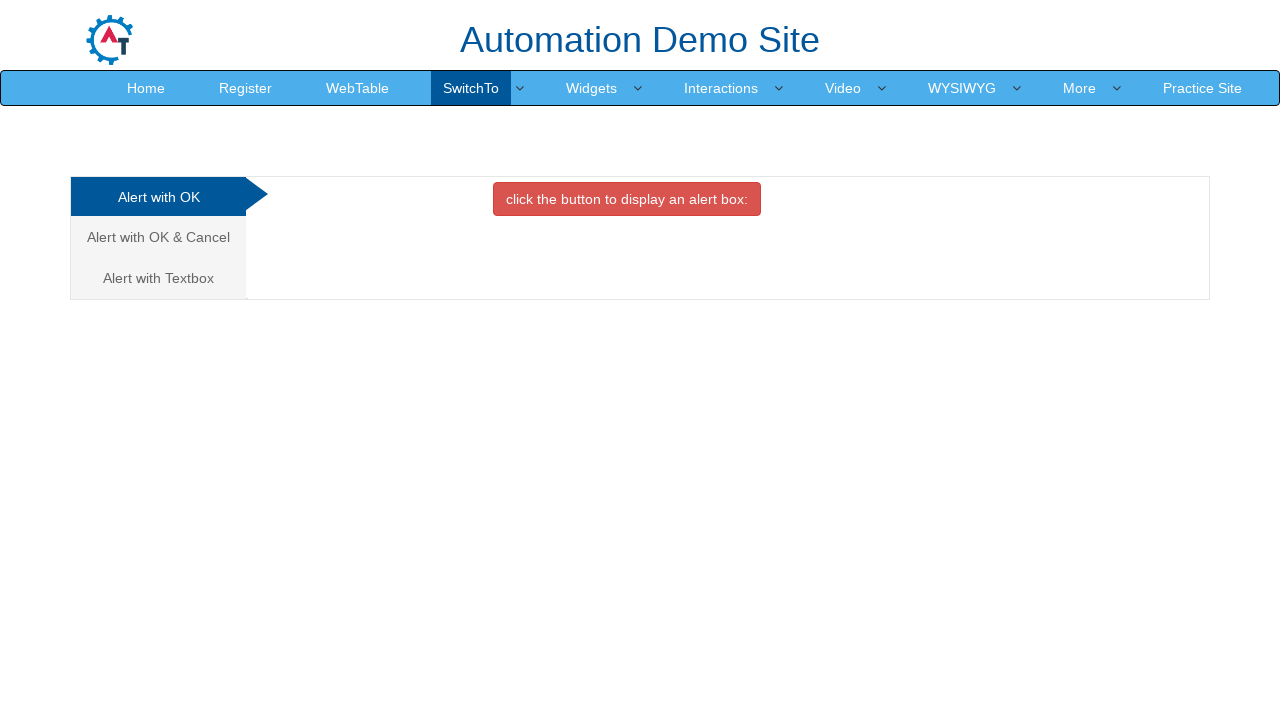

Clicked the tab that triggers confirmation dialog at (158, 237) on (//a[@class='analystic'])[2]
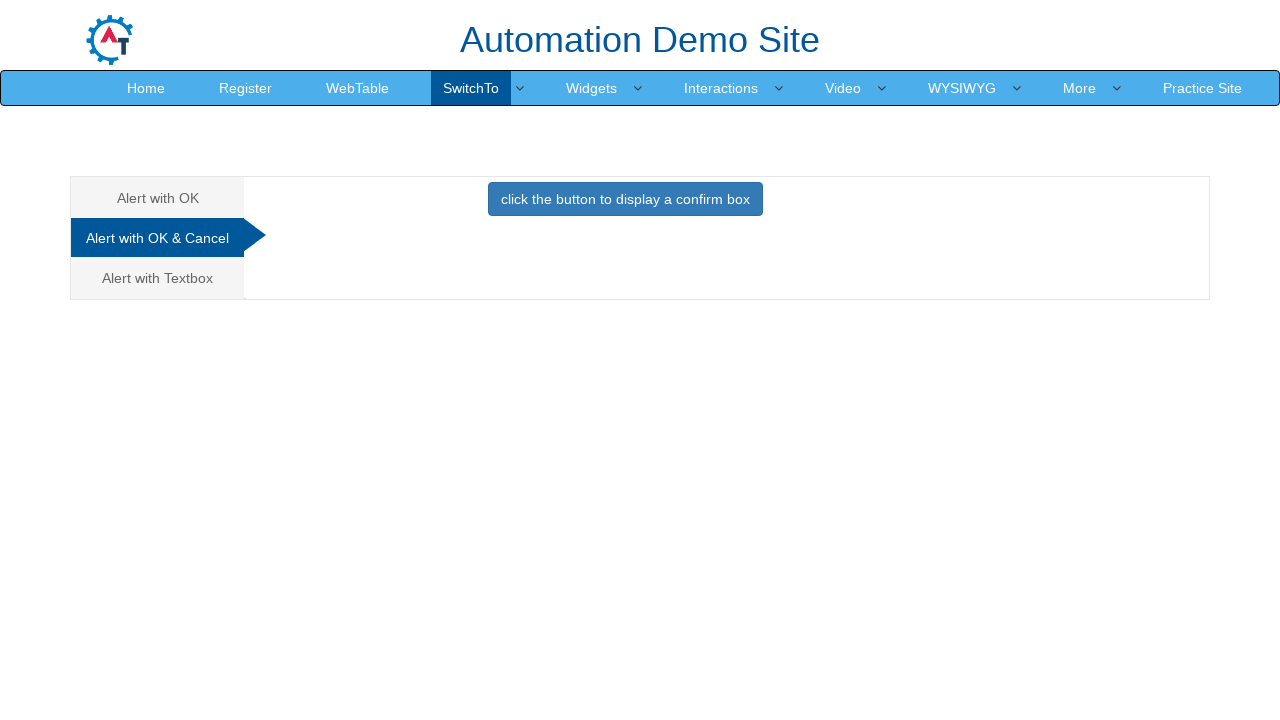

Waited for confirmation dialog to be handled and dismissed
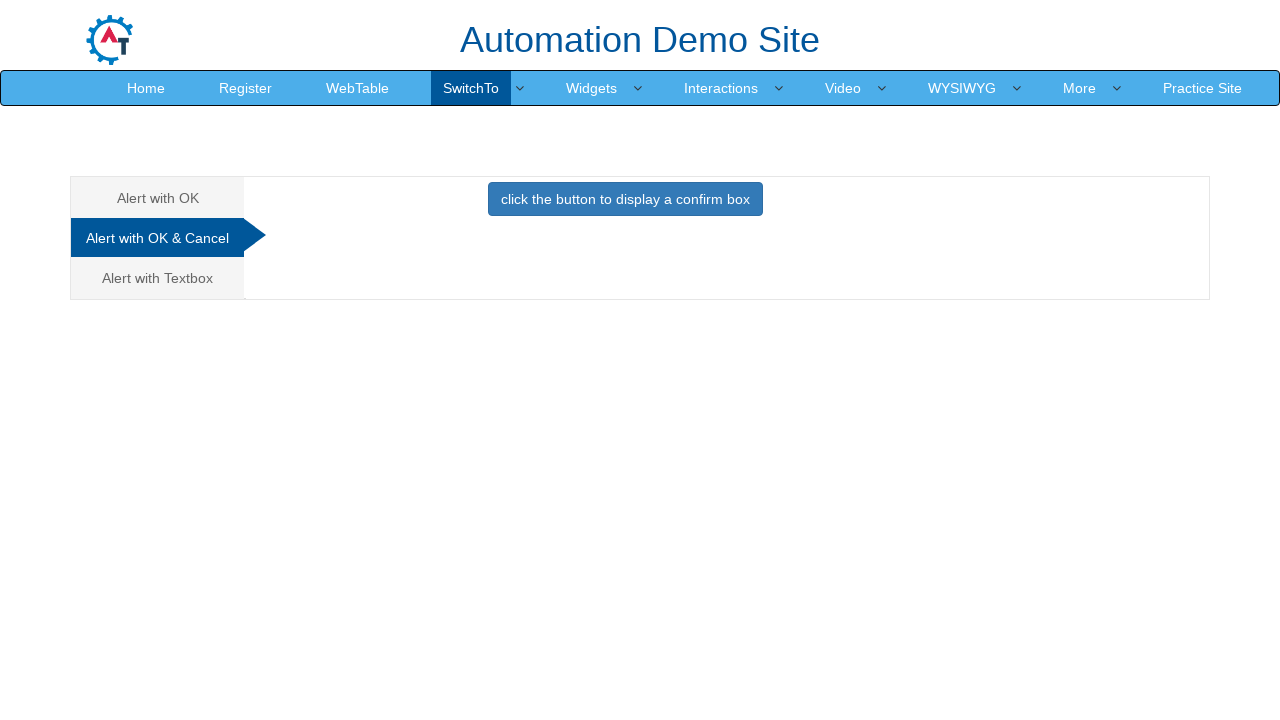

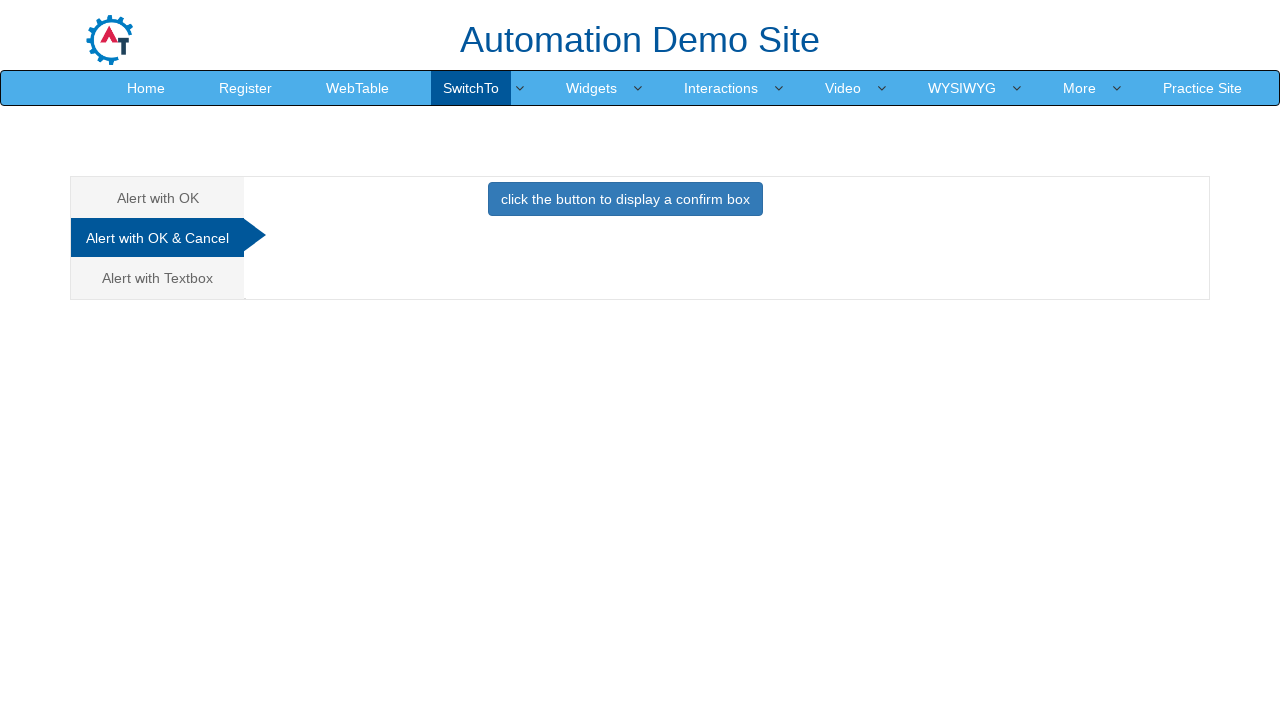